Tests dropdown selection by alternating between Option 1 and Option 2 using value-based selection

Starting URL: https://testcenter.techproeducation.com/index.php?page=dropdown

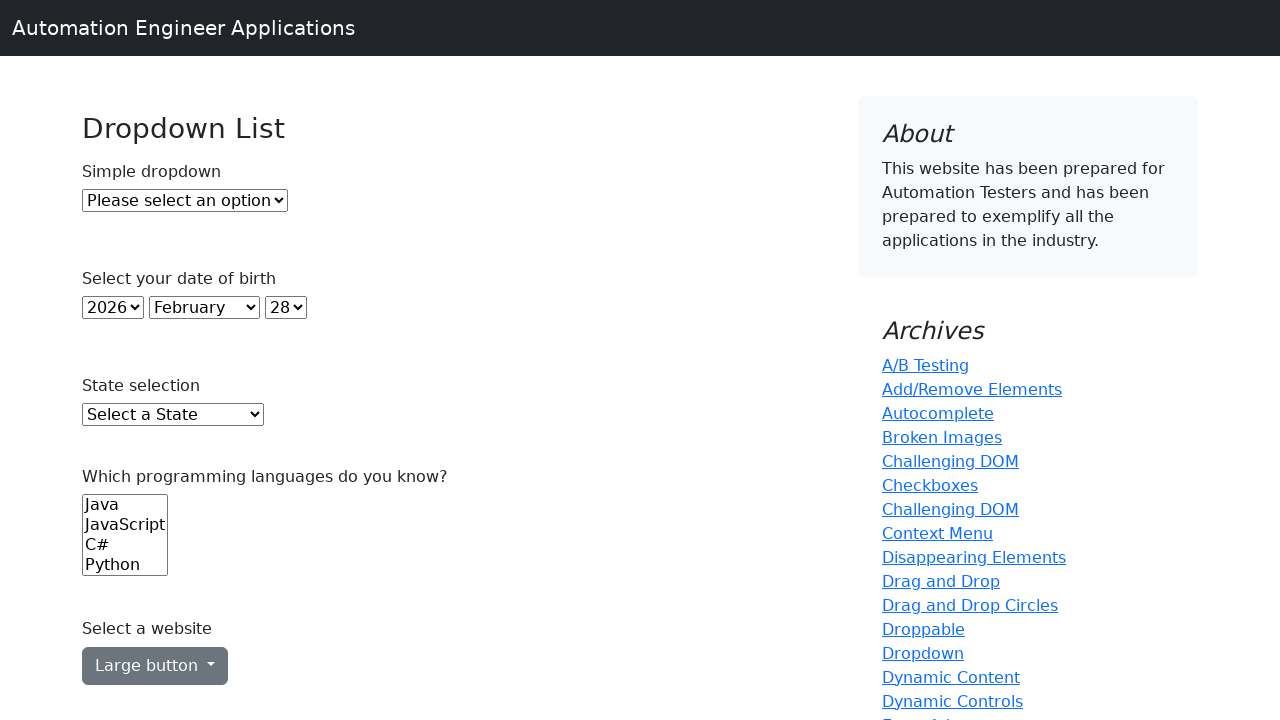

Selected Option 1 from dropdown using value-based selection on #dropdown
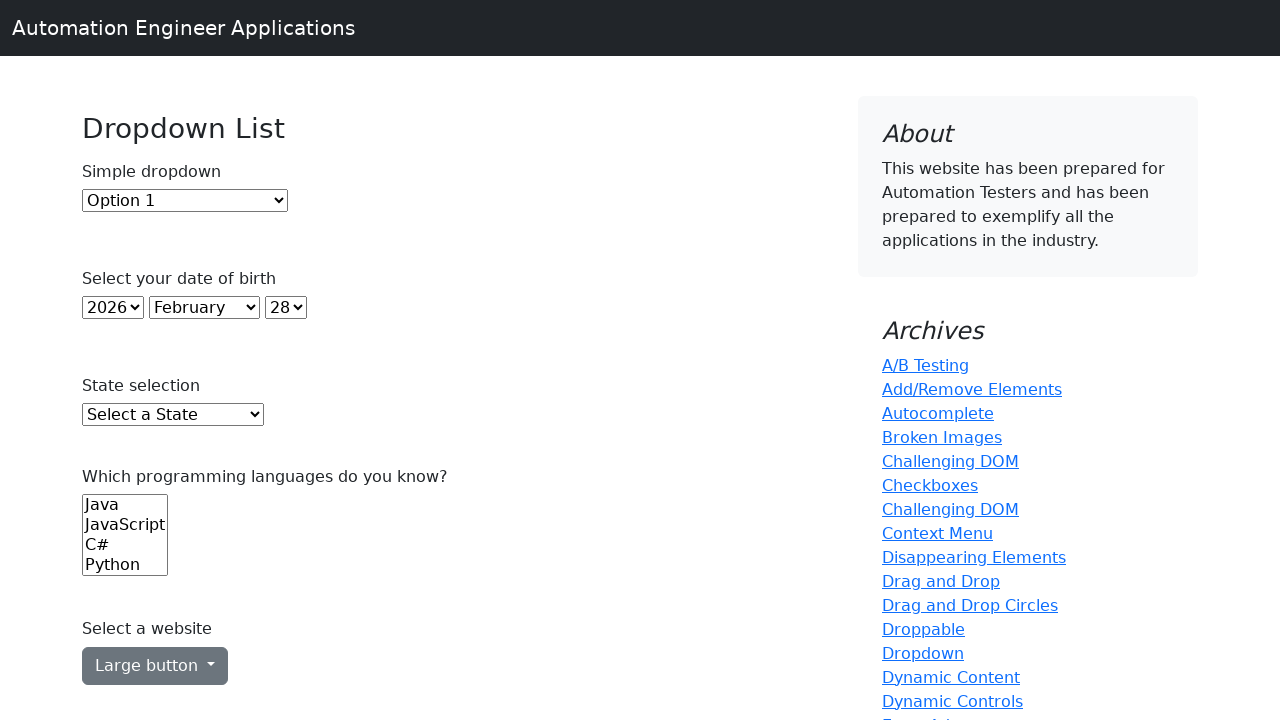

Selected Option 2 from dropdown using value-based selection on #dropdown
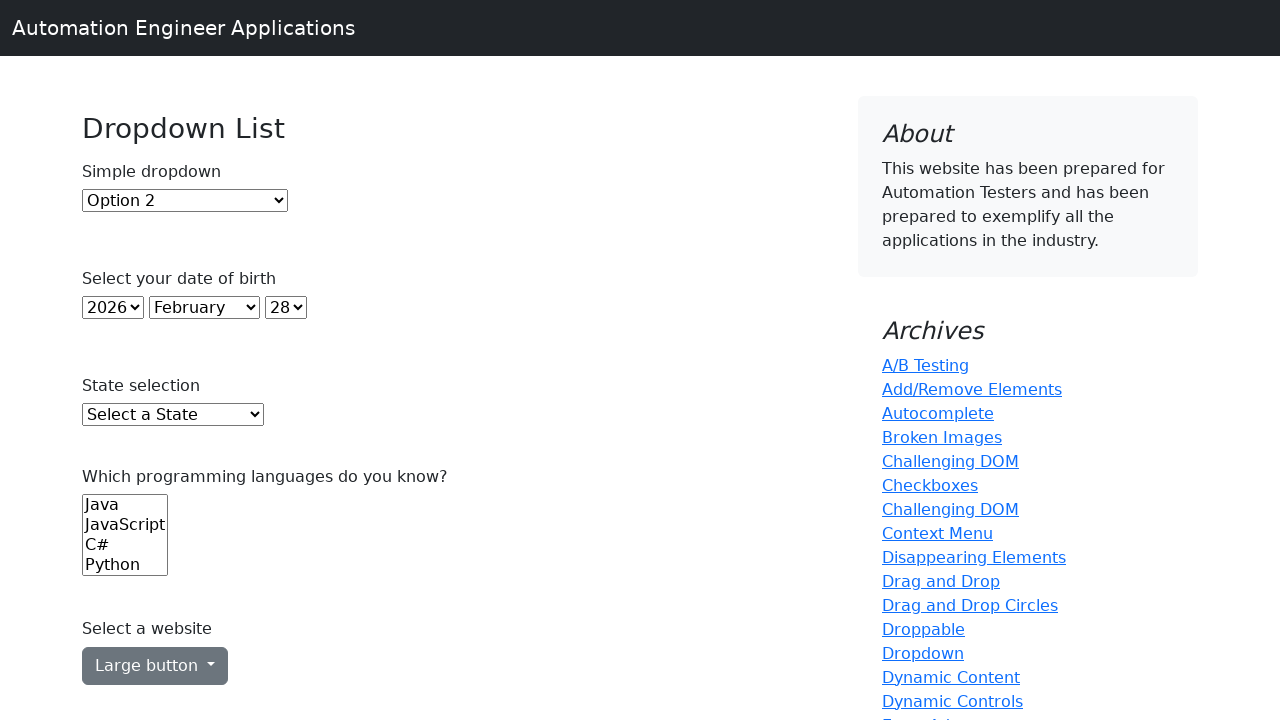

Selected Option 1 from dropdown again using value-based selection on #dropdown
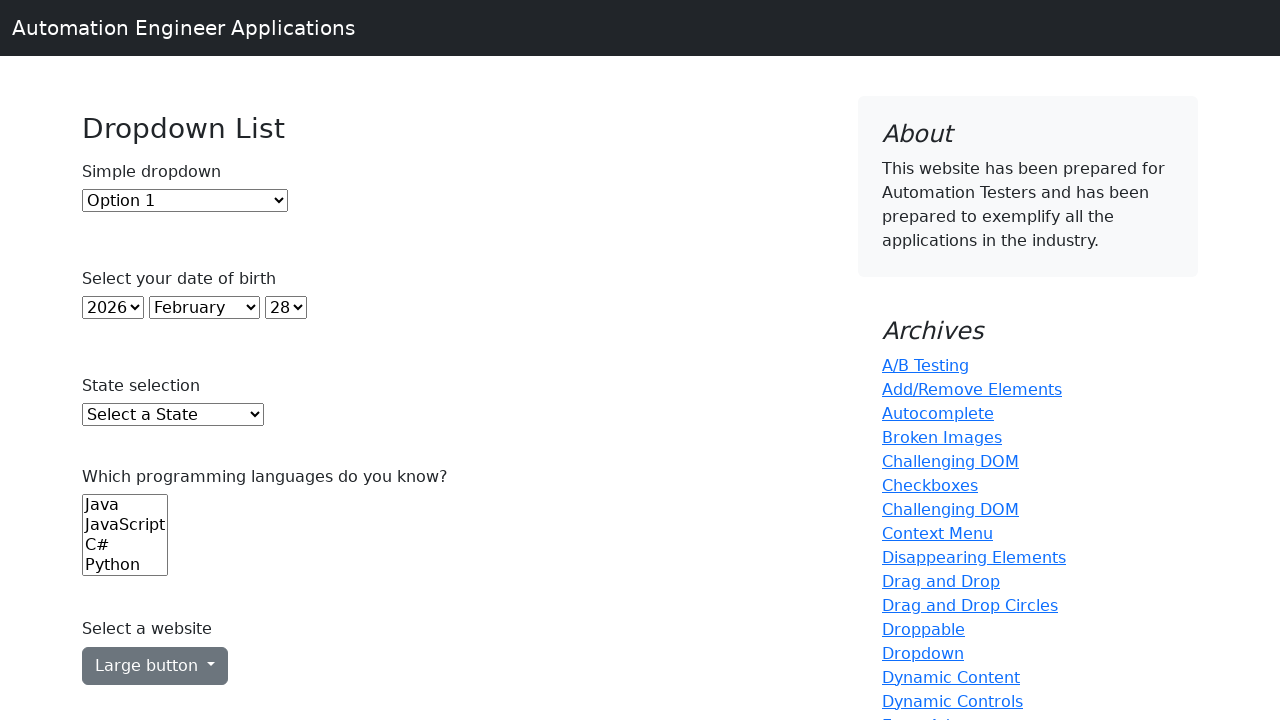

Selected Option 2 from dropdown again using value-based selection on #dropdown
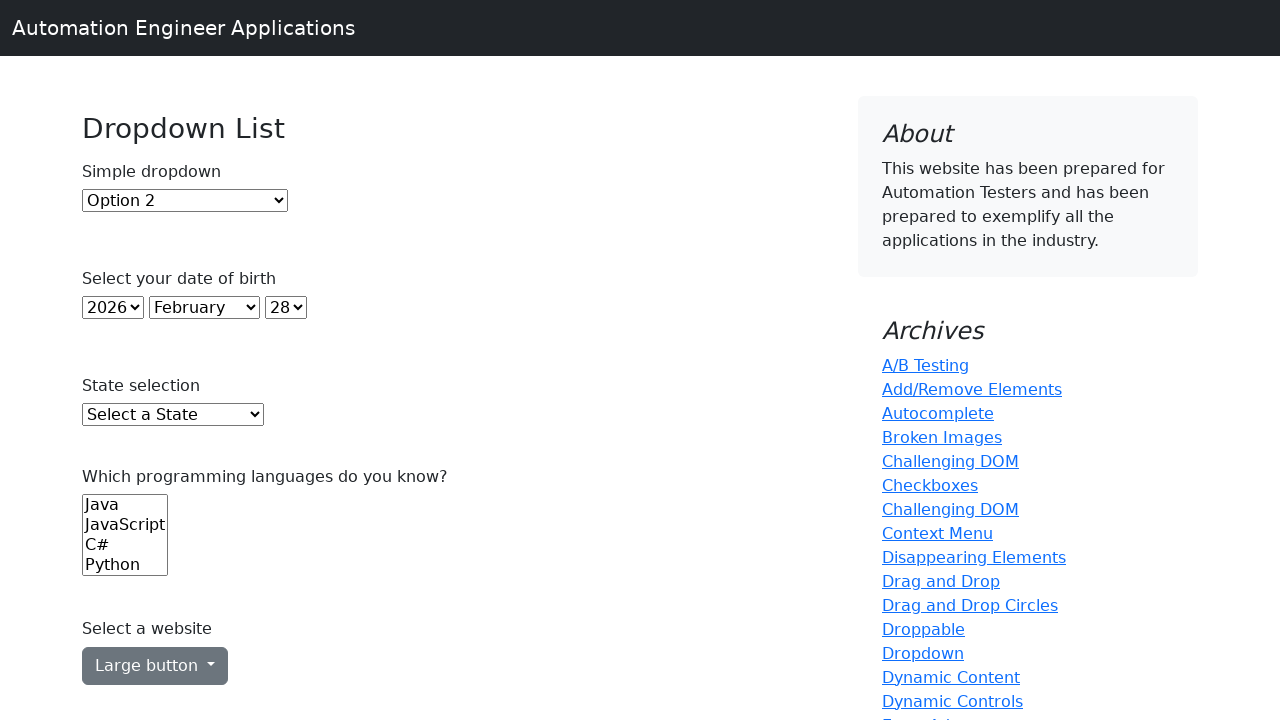

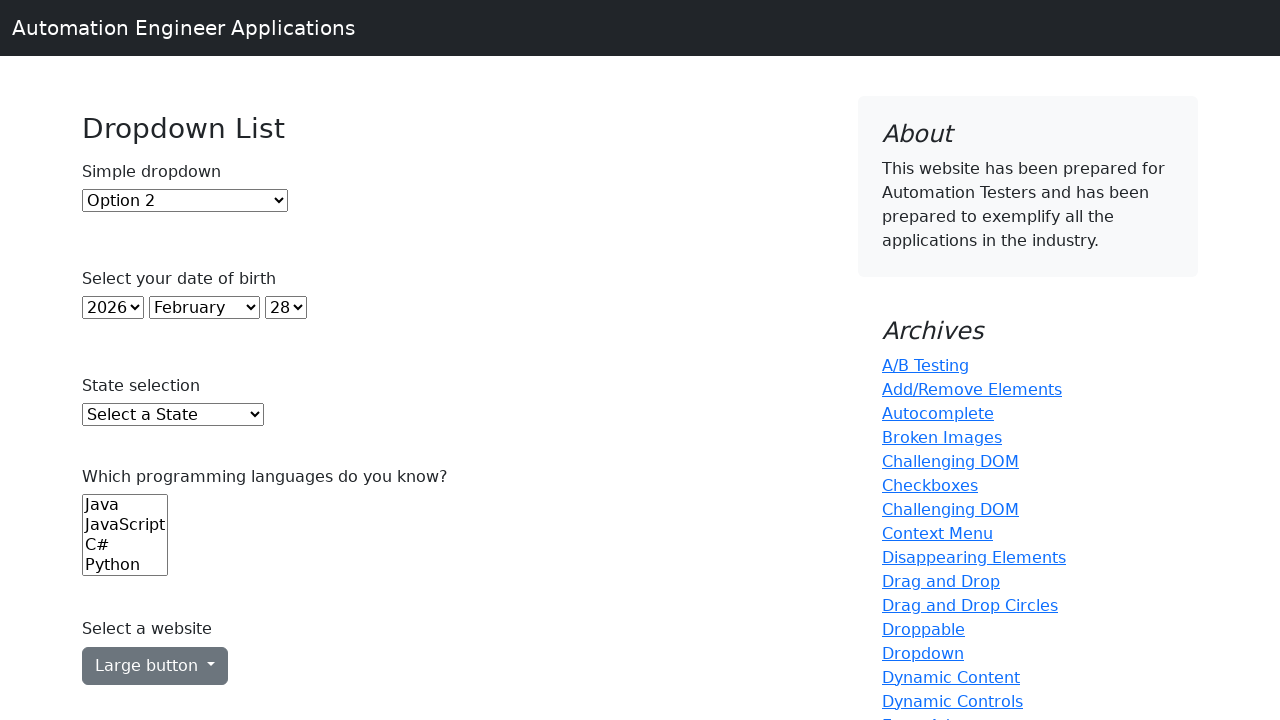